Tests dropdown menu functionality by selecting Option 2 and then Option 1 from a dropdown element

Starting URL: http://the-internet.herokuapp.com

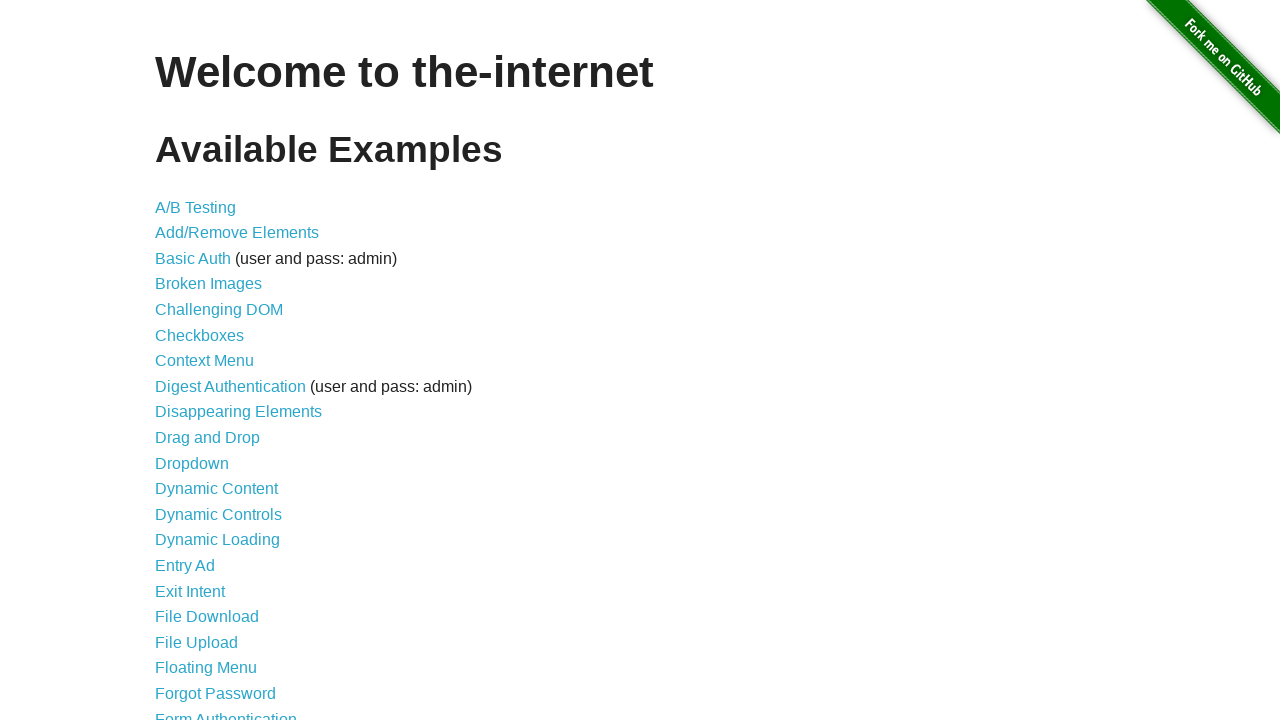

Waited for welcome message to load
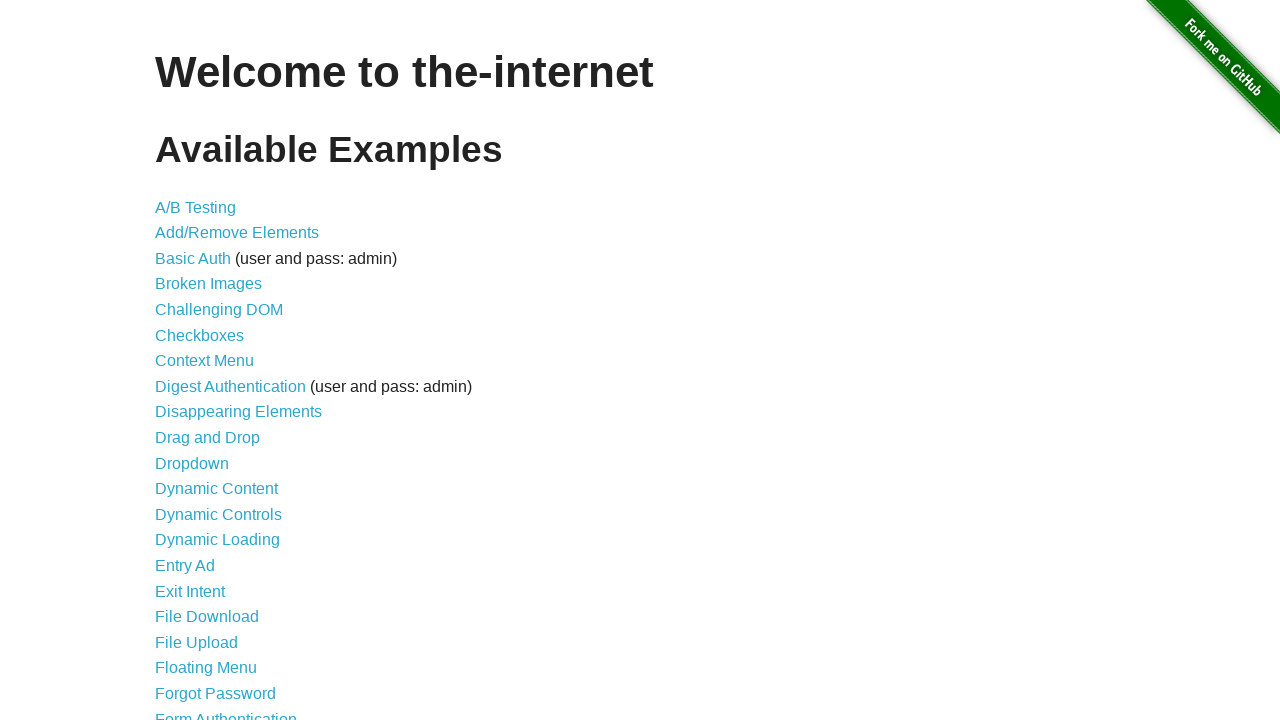

Clicked on Dropdown link at (192, 463) on #content li:nth-child(11) a
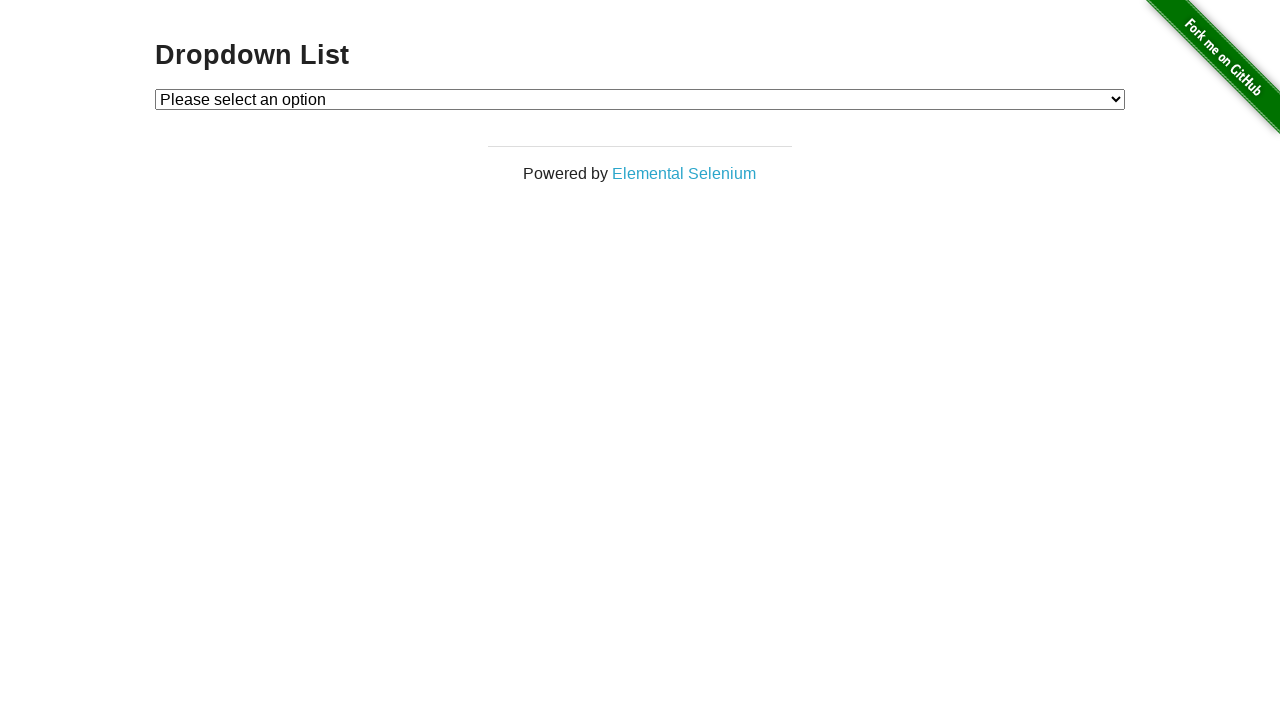

Dropdown element loaded
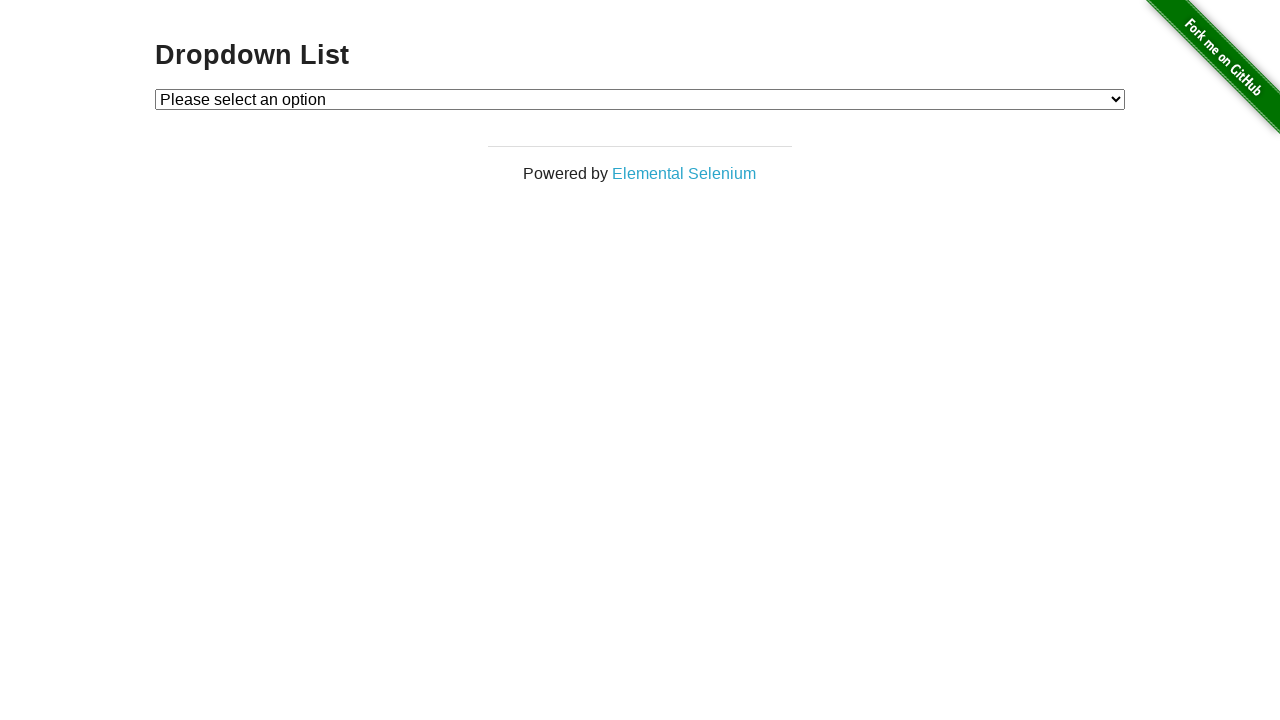

Selected Option 2 from dropdown on #dropdown
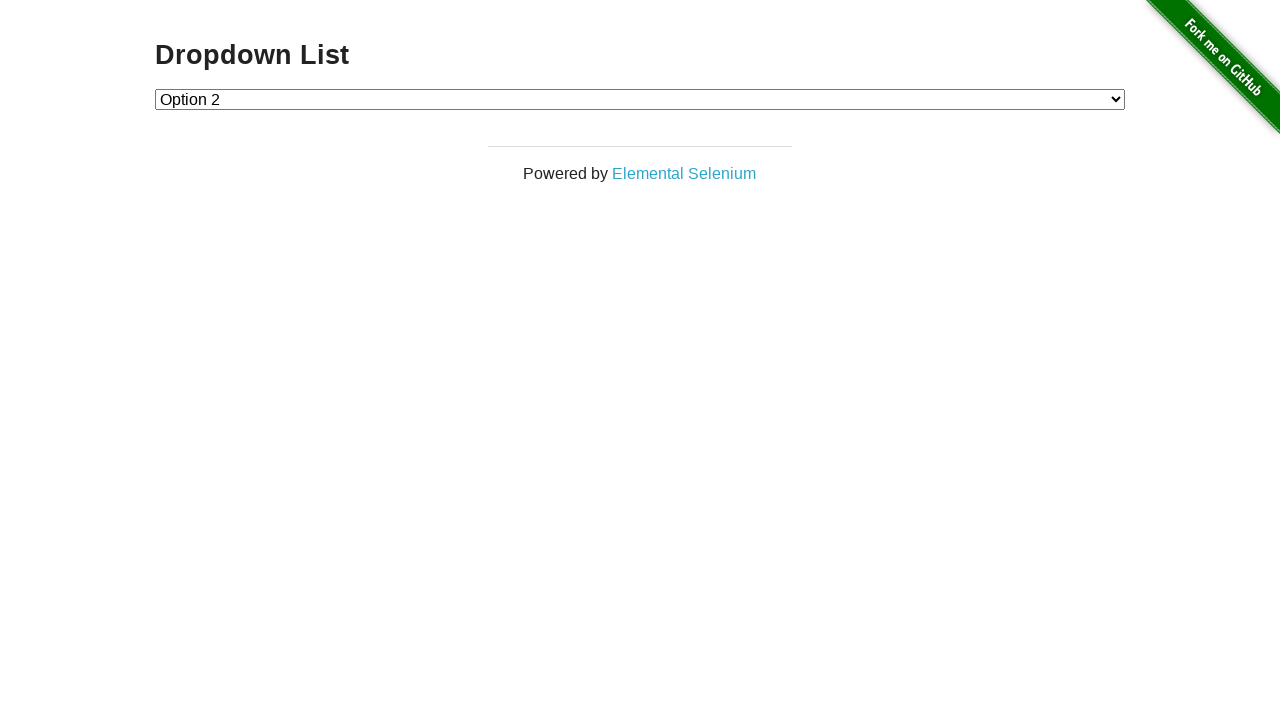

Selected Option 1 from dropdown on #dropdown
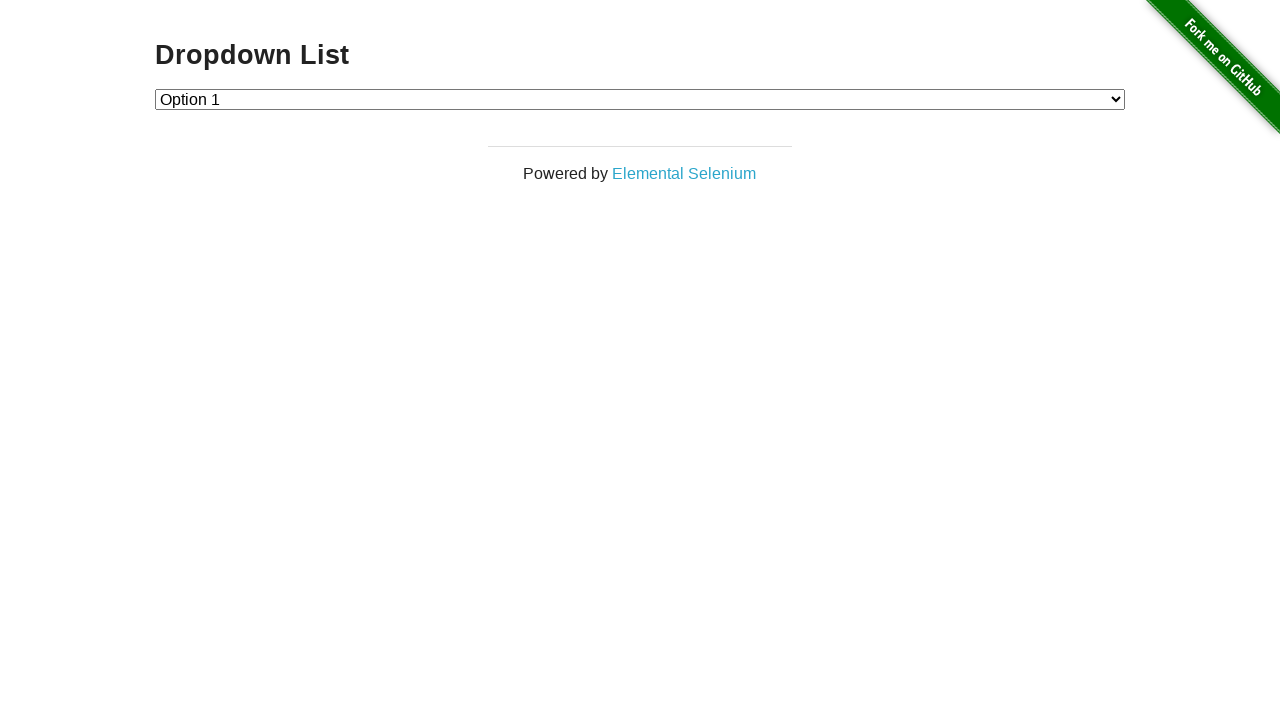

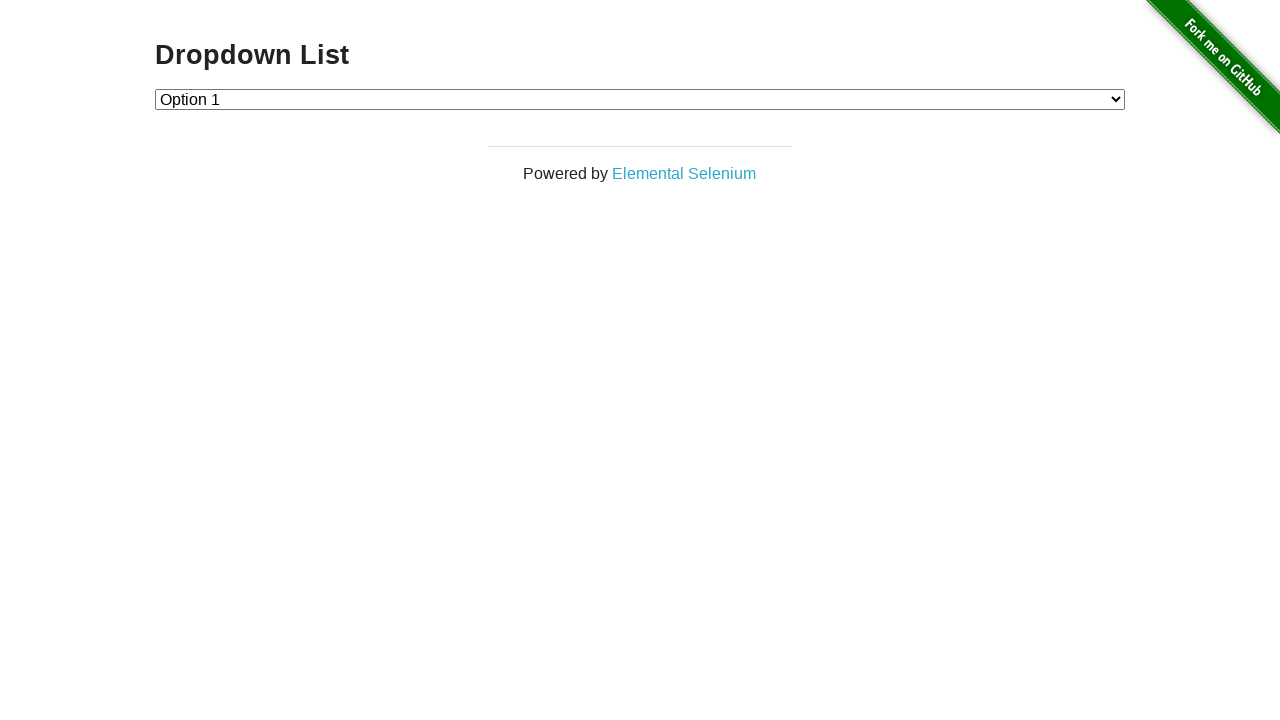